Tests right-click context menu functionality by performing a context click on a button element

Starting URL: https://swisnl.github.io/jQuery-contextMenu/3.x/demo.html

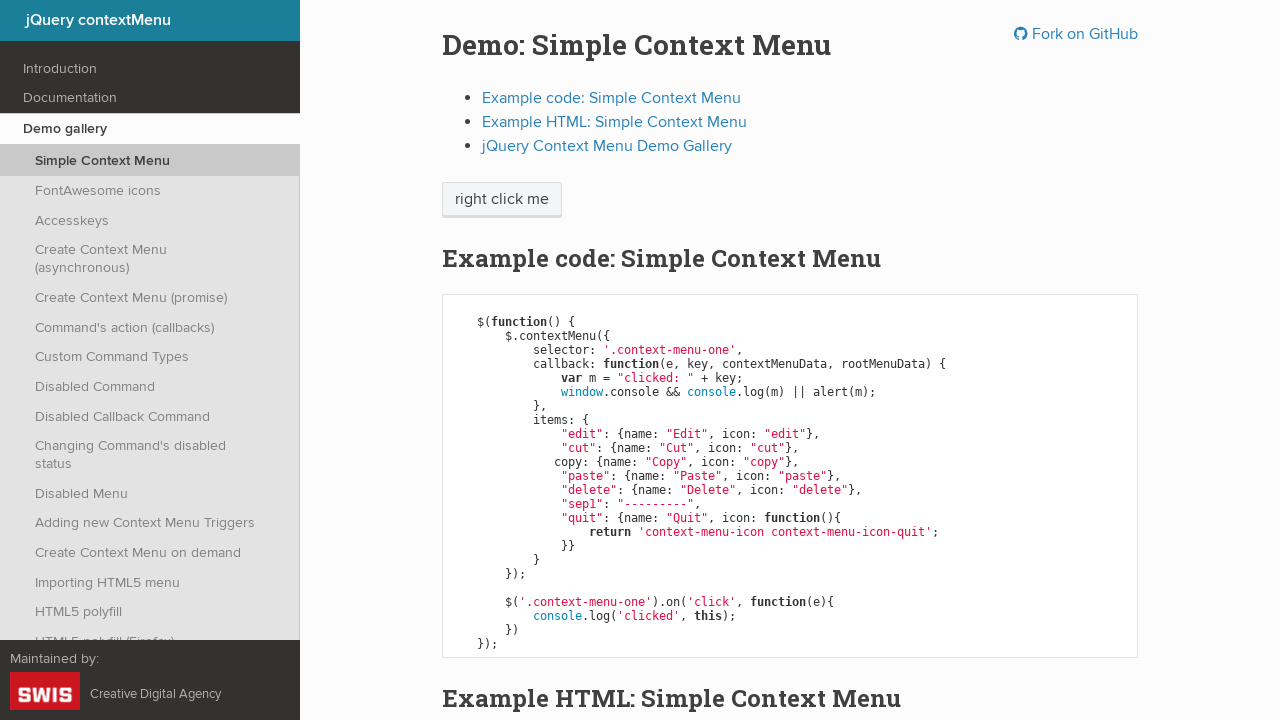

Located context menu button element
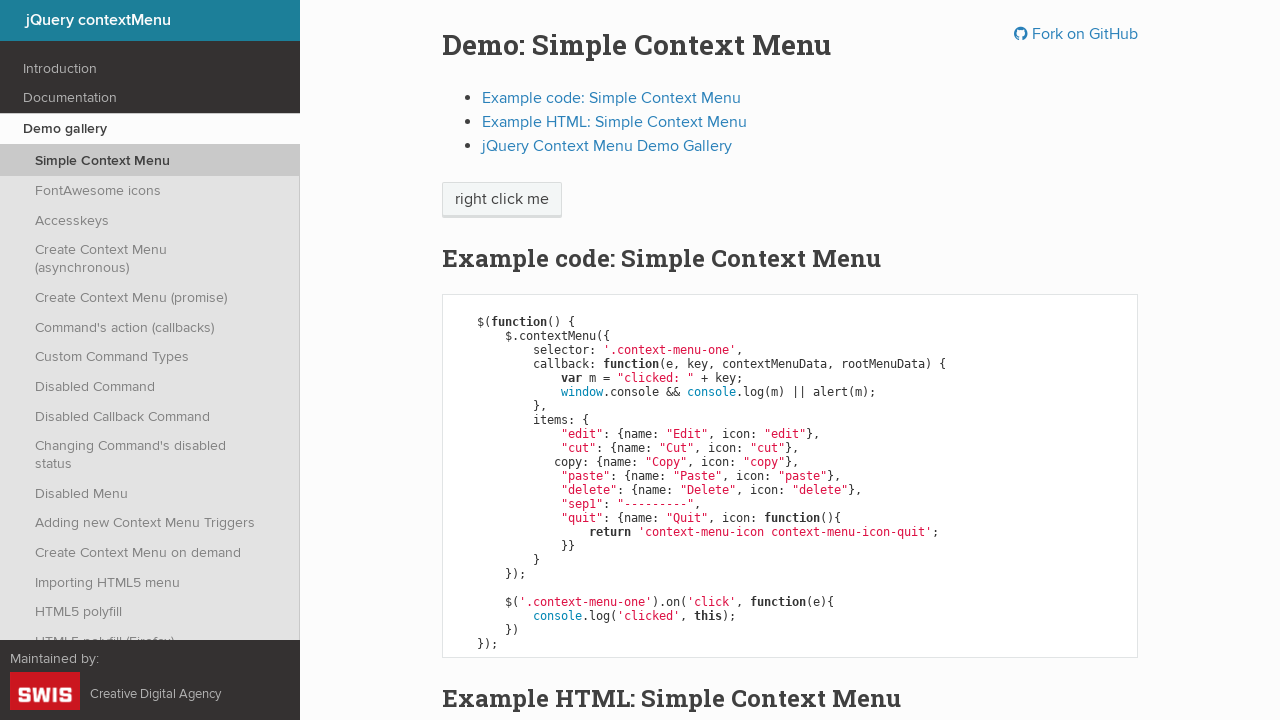

Performed right-click on context menu button at (502, 200) on xpath=//span[@class='context-menu-one btn btn-neutral']
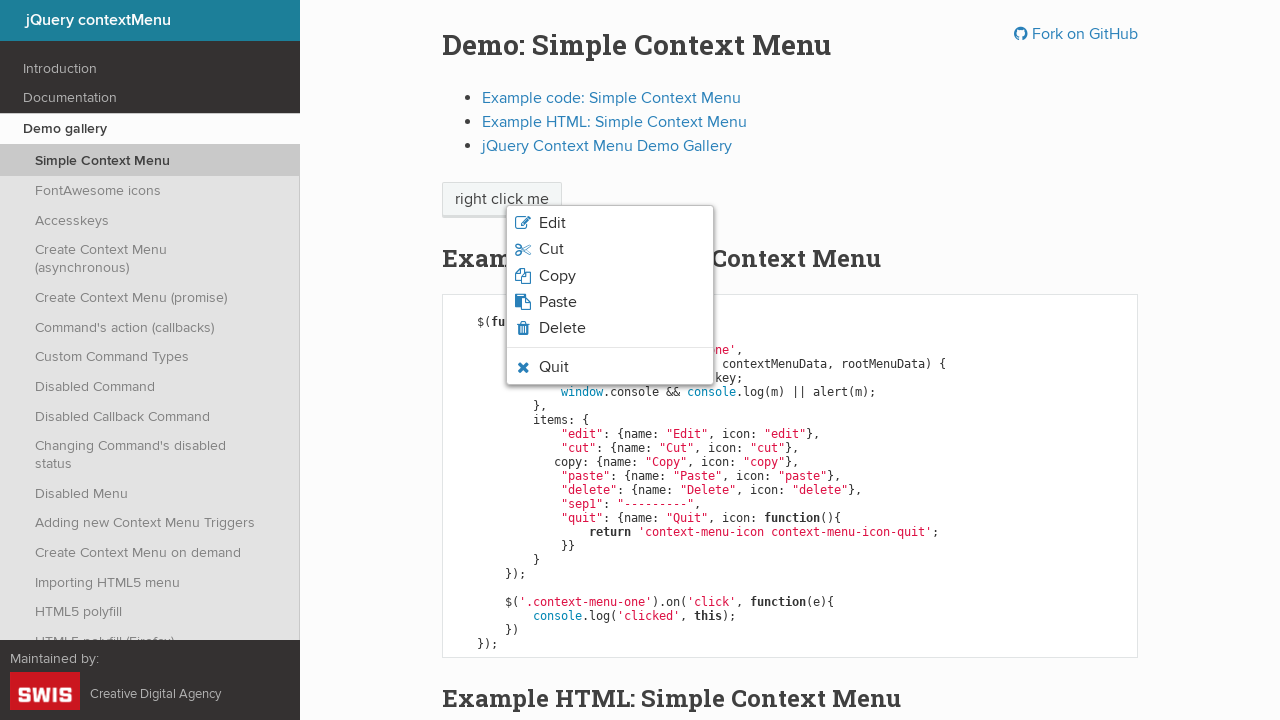

Context menu appeared and became visible
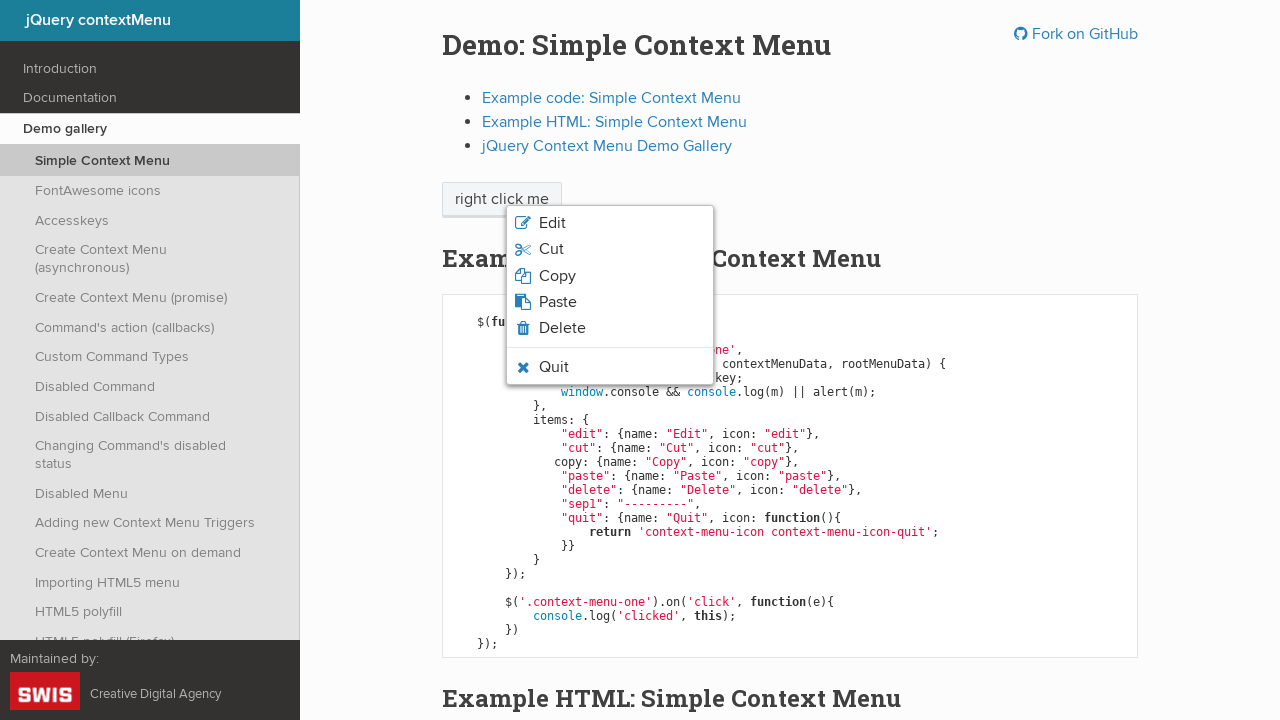

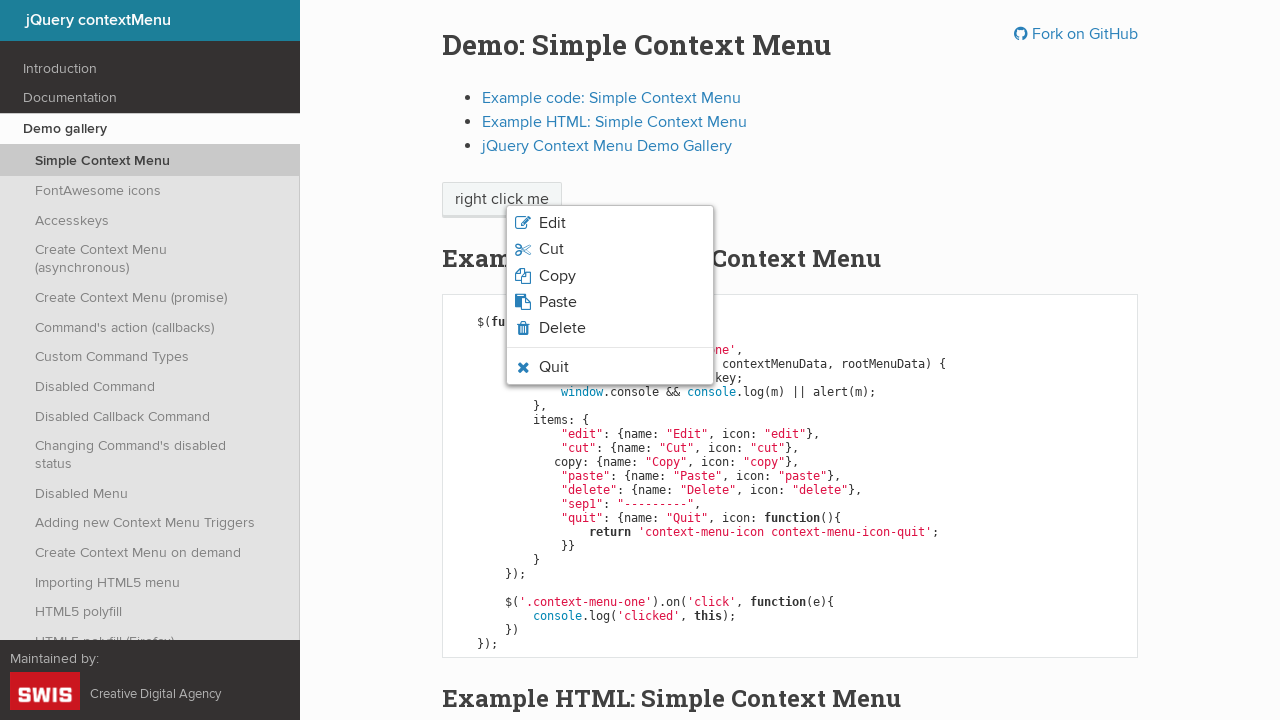